Tests dropdown selection functionality by reading two numbers from the page, calculating their sum, selecting the sum from a dropdown menu, and submitting the form.

Starting URL: https://suninjuly.github.io/selects1.html

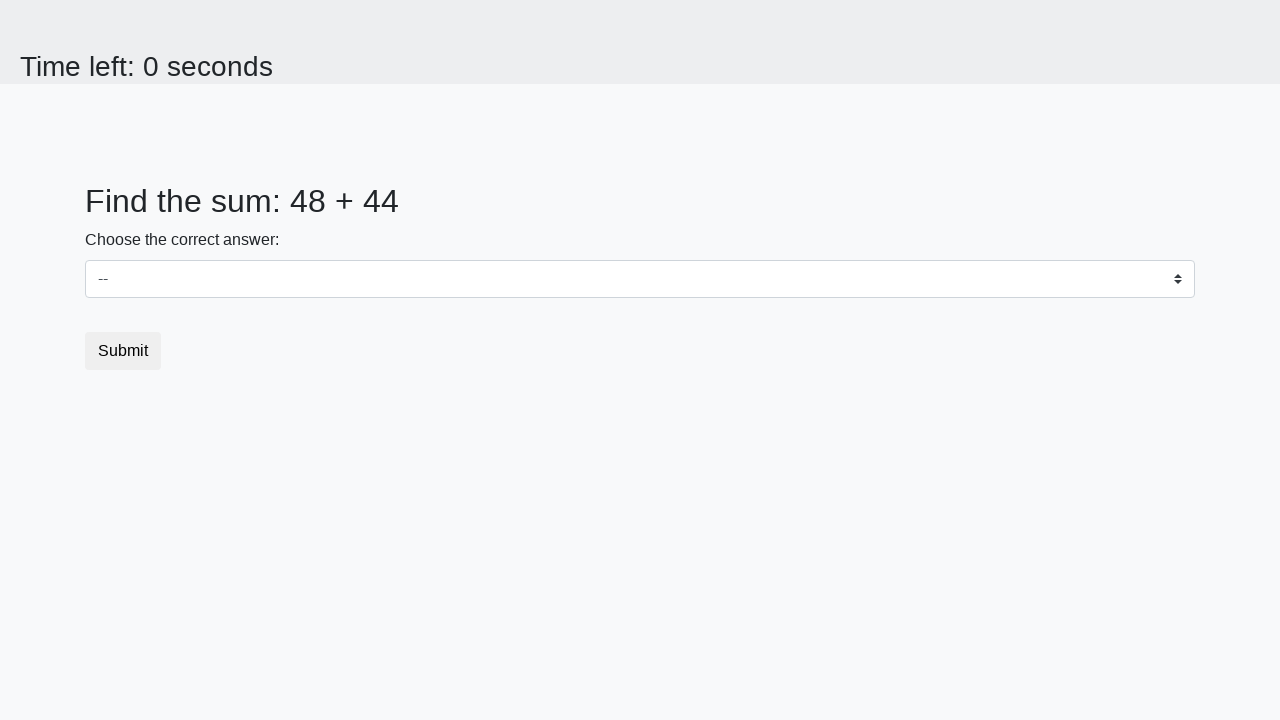

Read first number from #num1 element
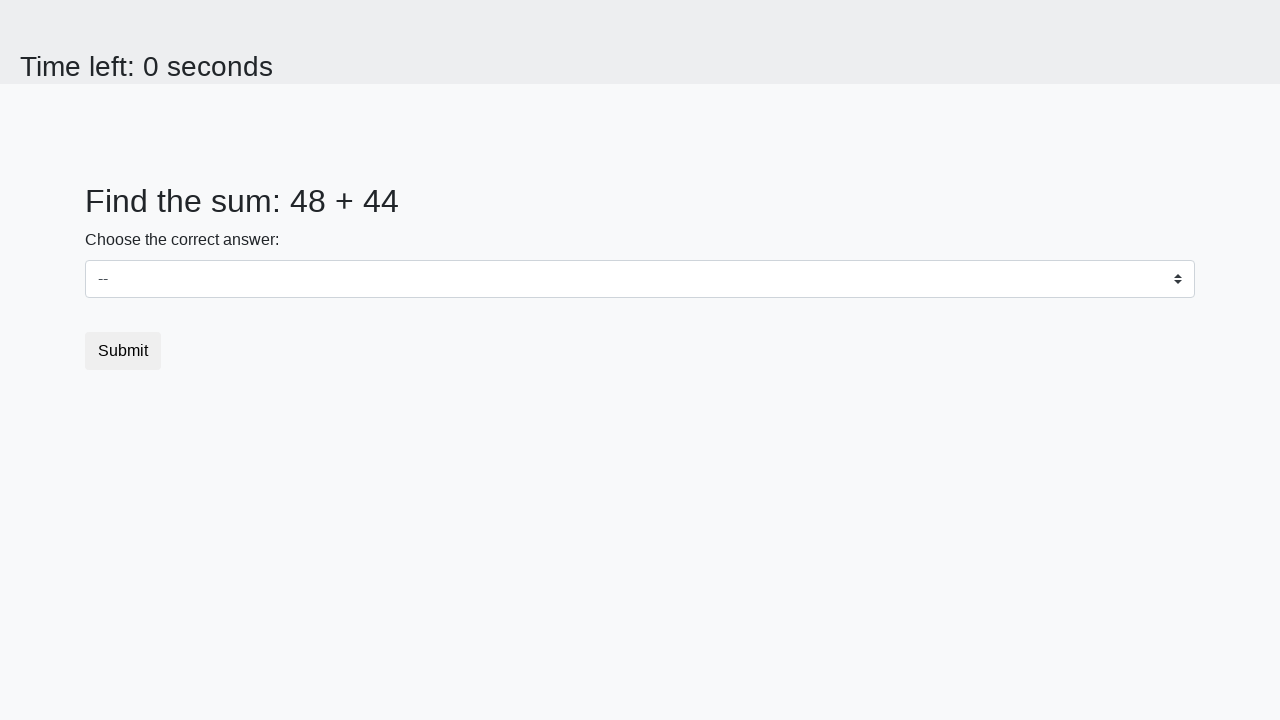

Read second number from #num2 element
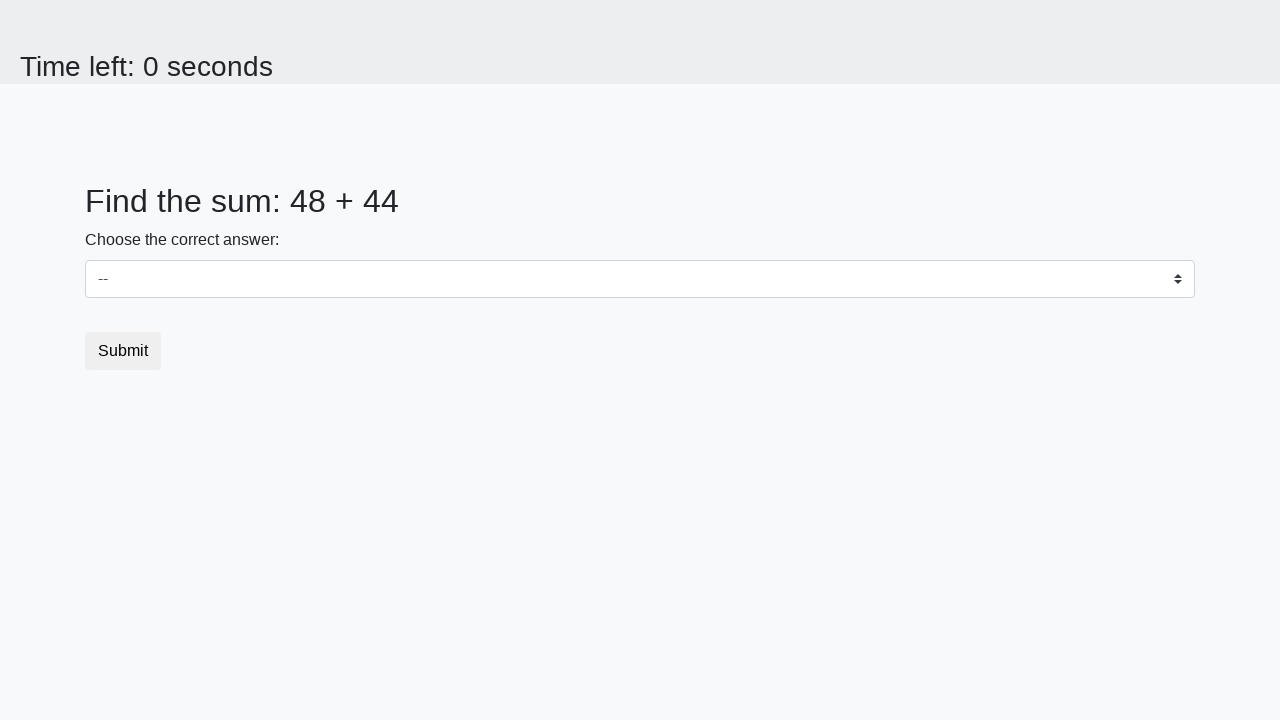

Calculated sum: 48 + 44 = 92
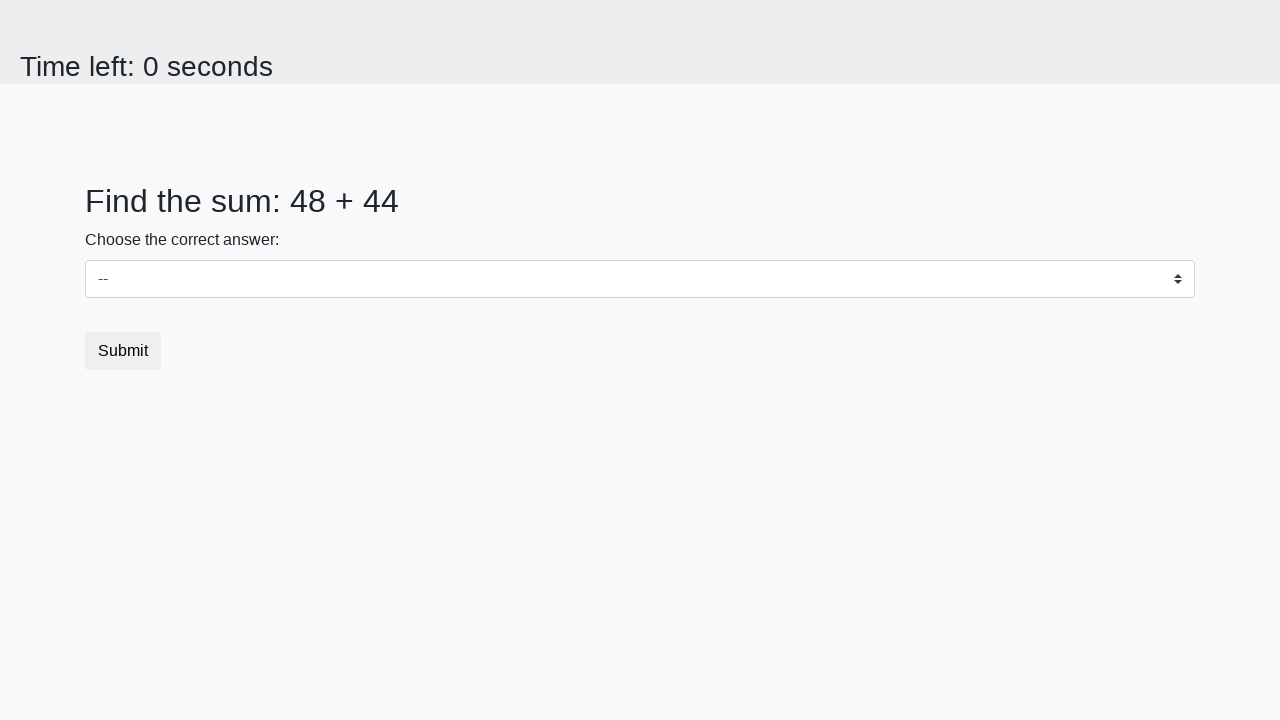

Selected 92 from dropdown menu on select
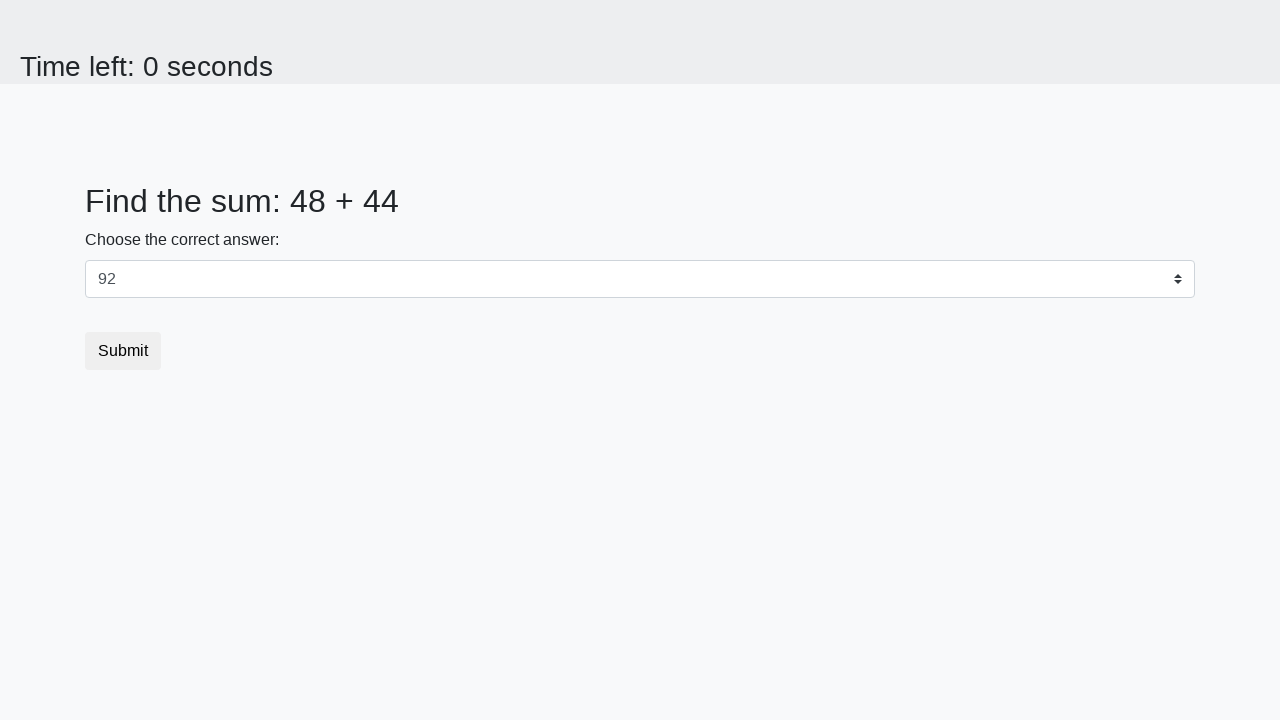

Clicked submit button at (123, 351) on button
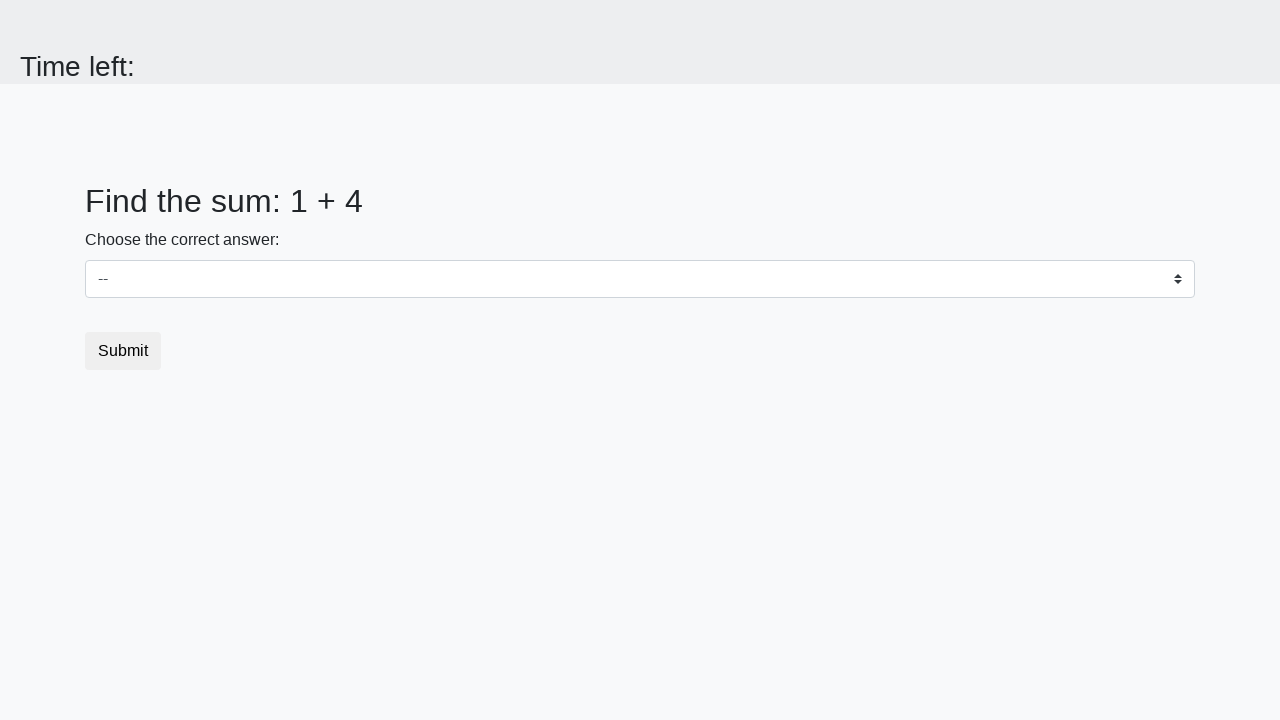

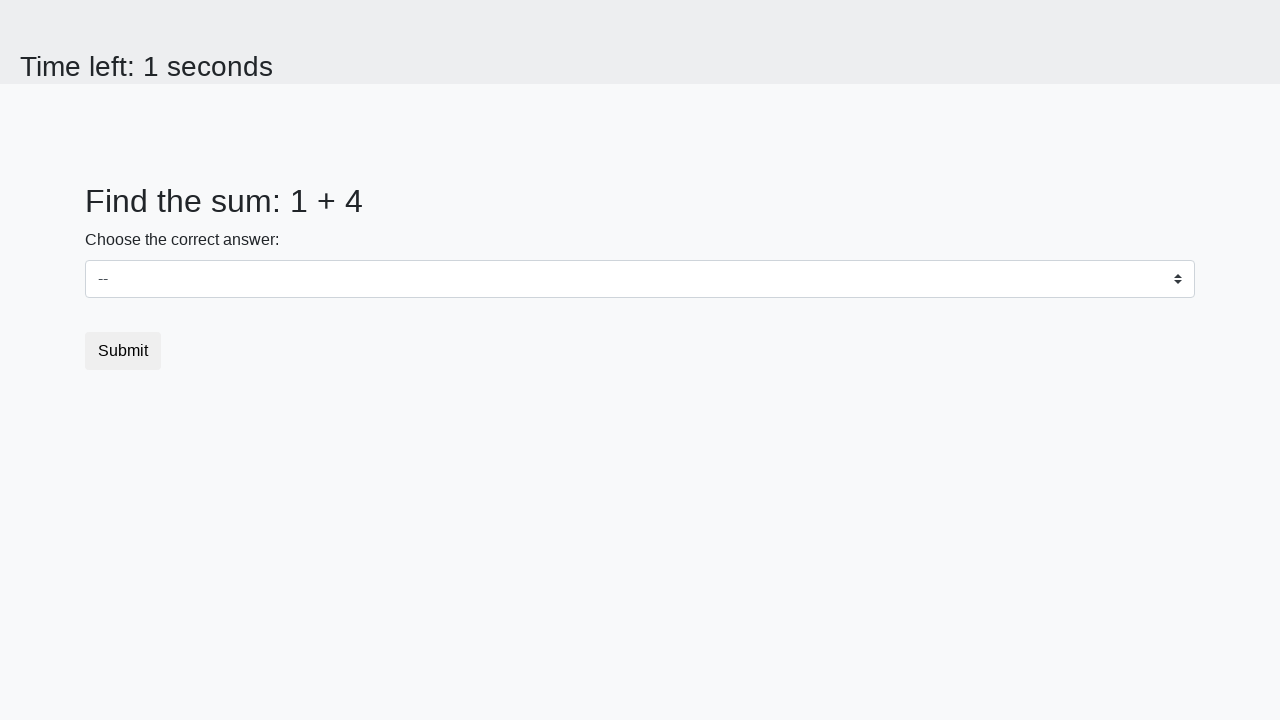